Navigates to Status Codes page and verifies the page title is "The Internet"

Starting URL: https://the-internet.herokuapp.com

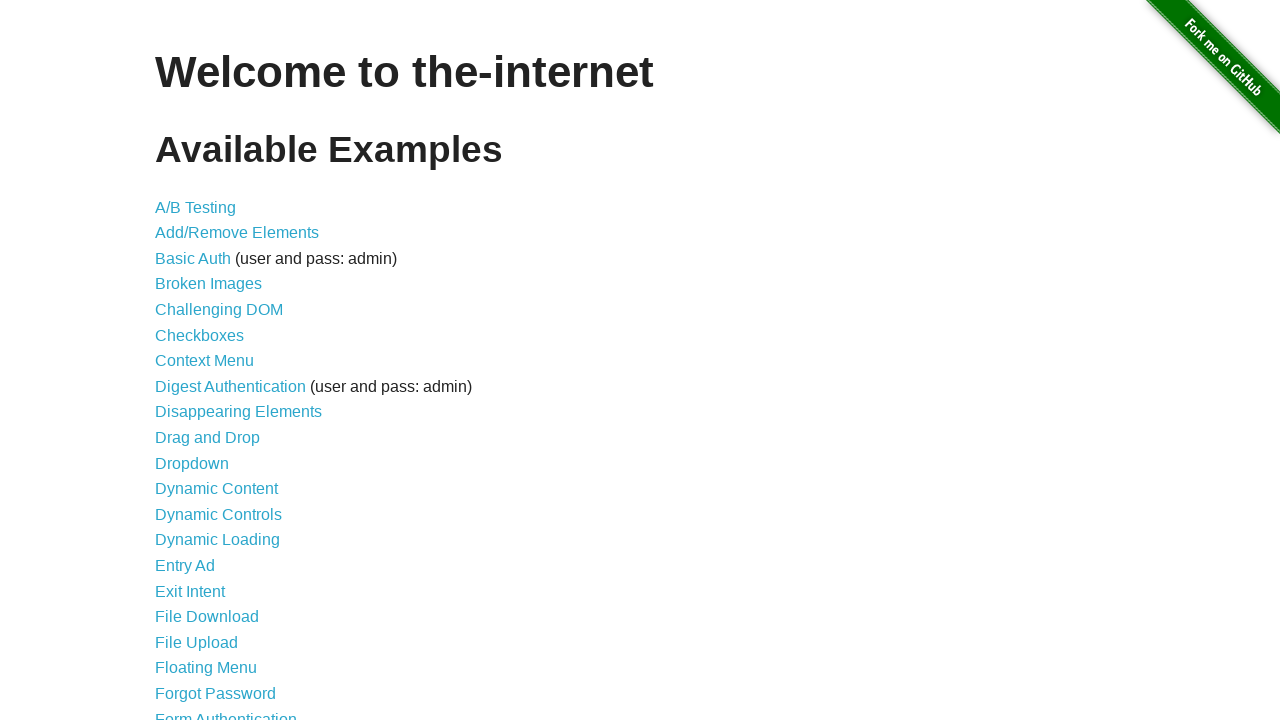

Clicked on Status Codes link at (203, 600) on internal:role=link[name="Status Codes"i]
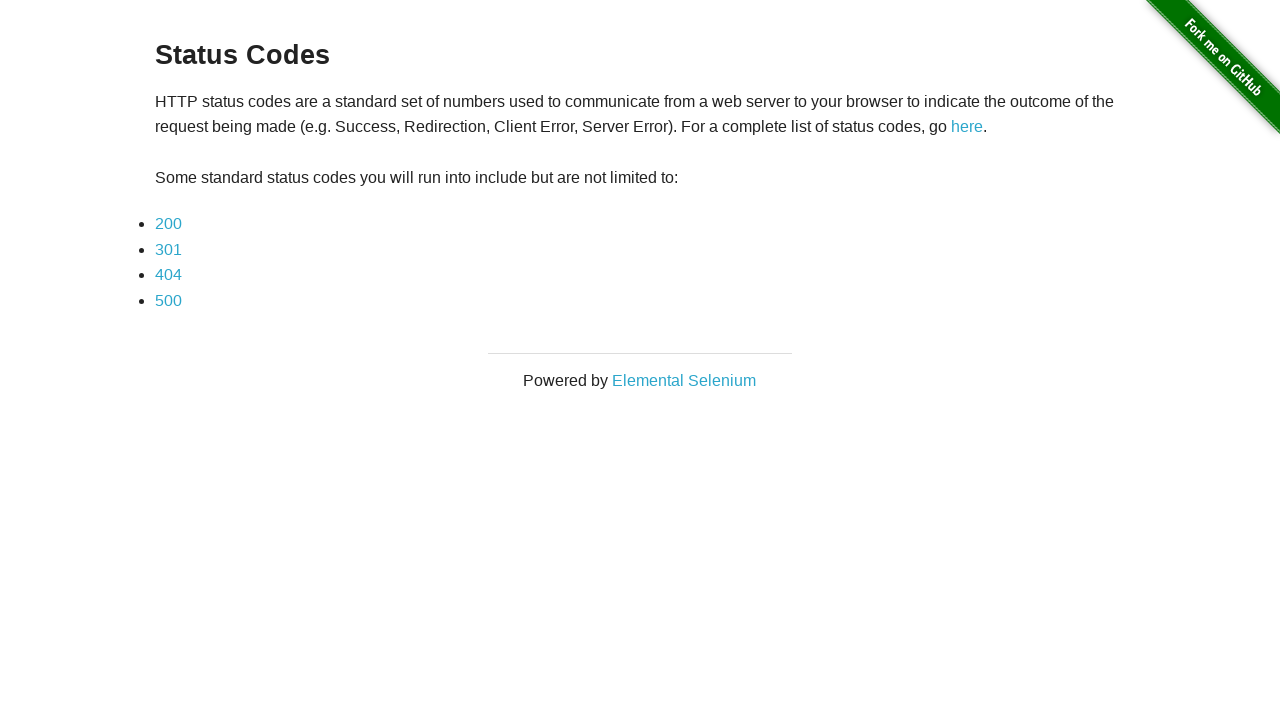

Verified page title is 'The Internet'
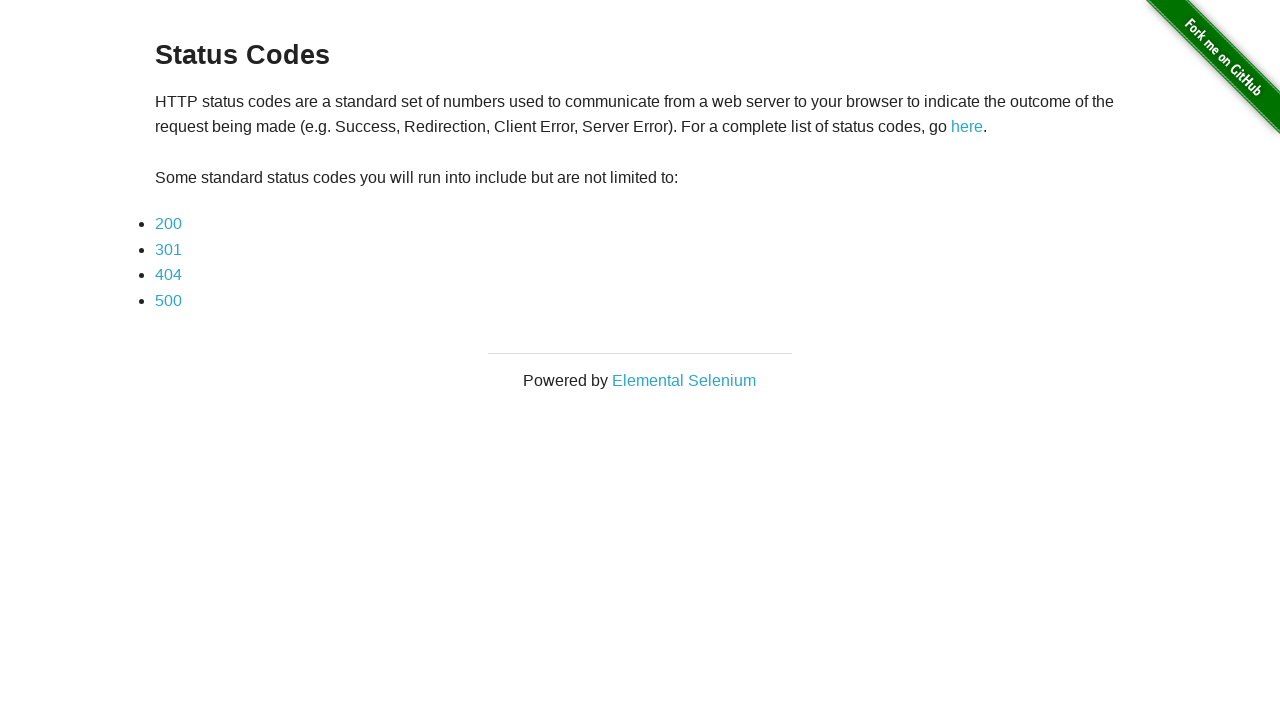

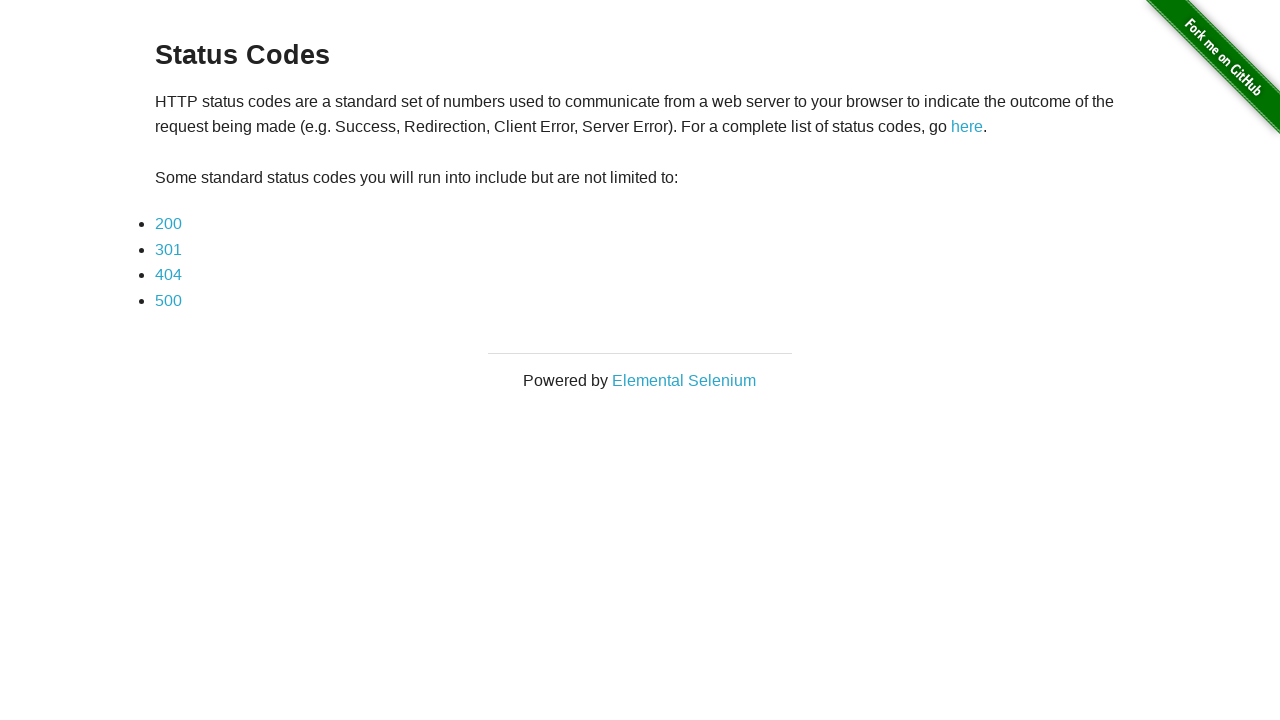